Tests dropdown selection functionality by selecting options using different methods - by visible text, by index, and by value

Starting URL: https://the-internet.herokuapp.com/dropdown

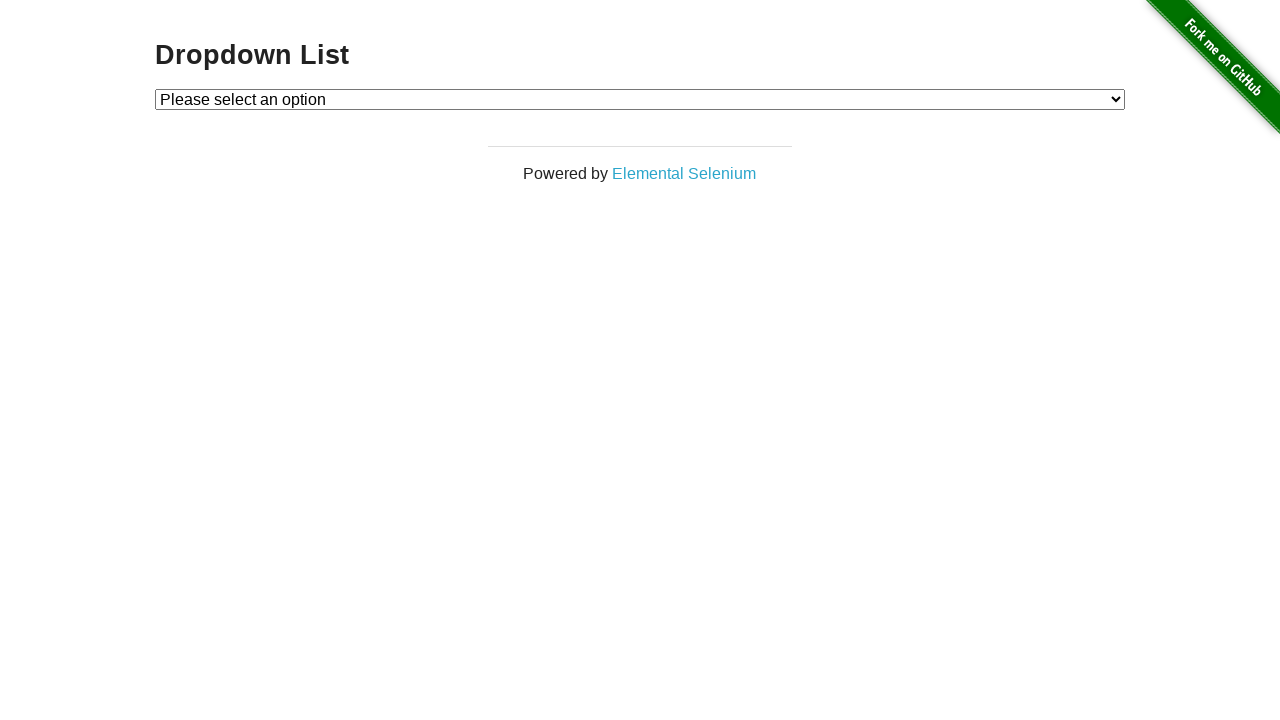

Located dropdown element with id 'dropdown'
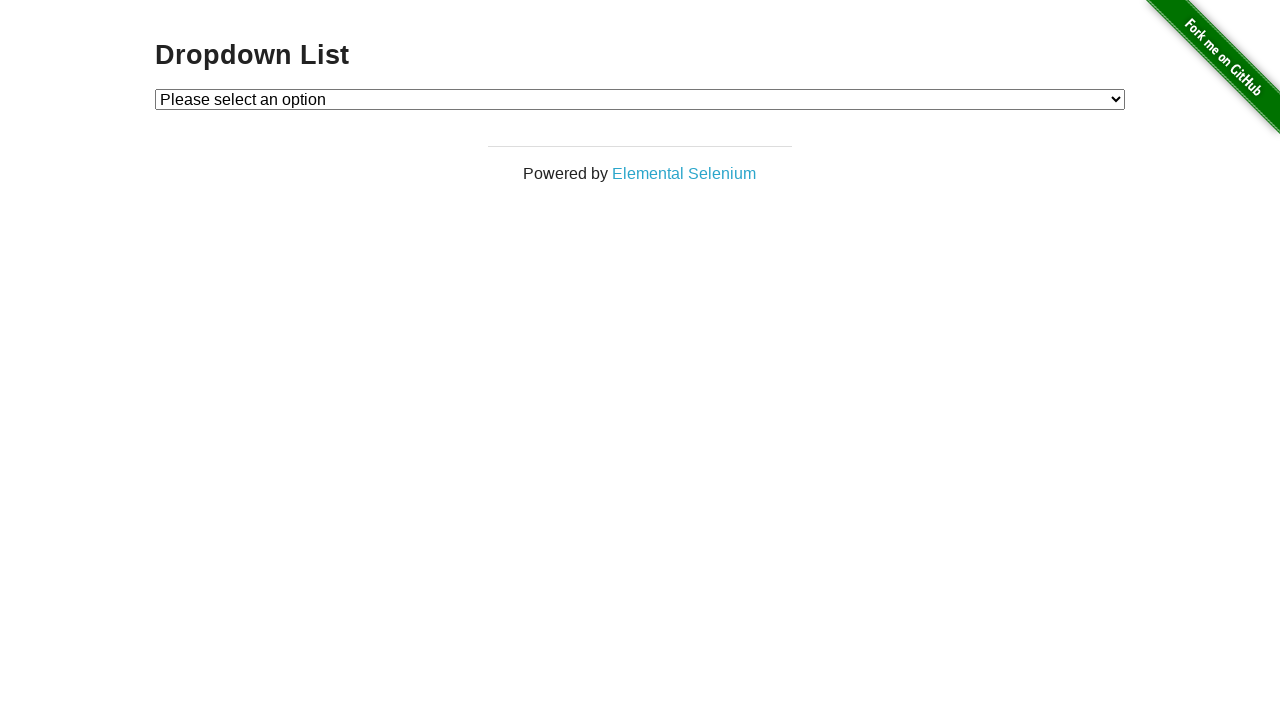

Selected 'Option 1' from dropdown by visible text on #dropdown
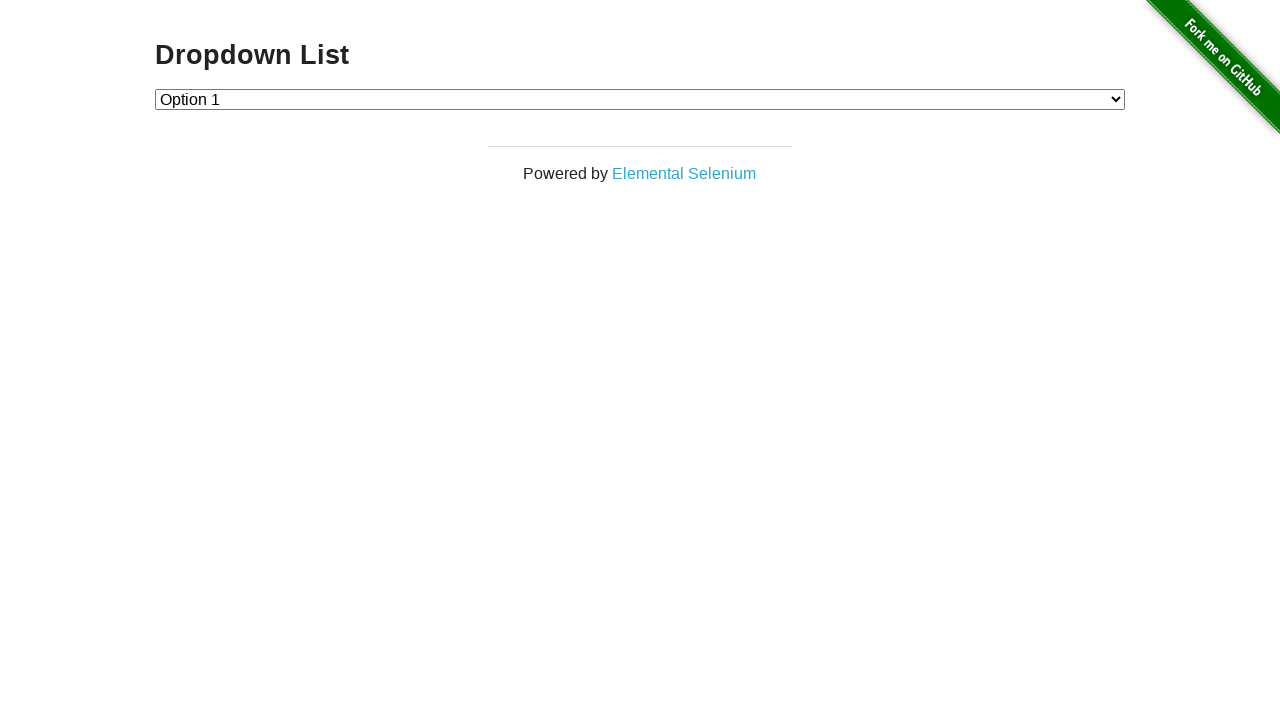

Selected option at index 2 from dropdown on #dropdown
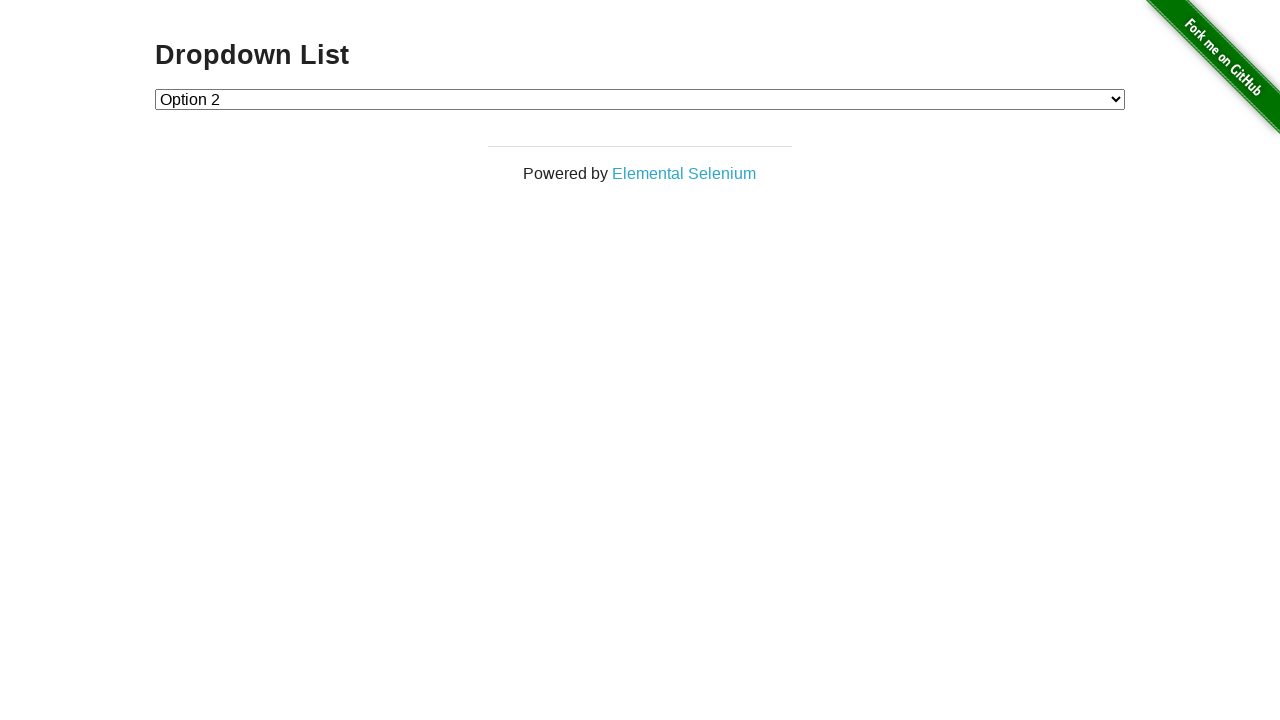

Selected option with value '1' from dropdown on #dropdown
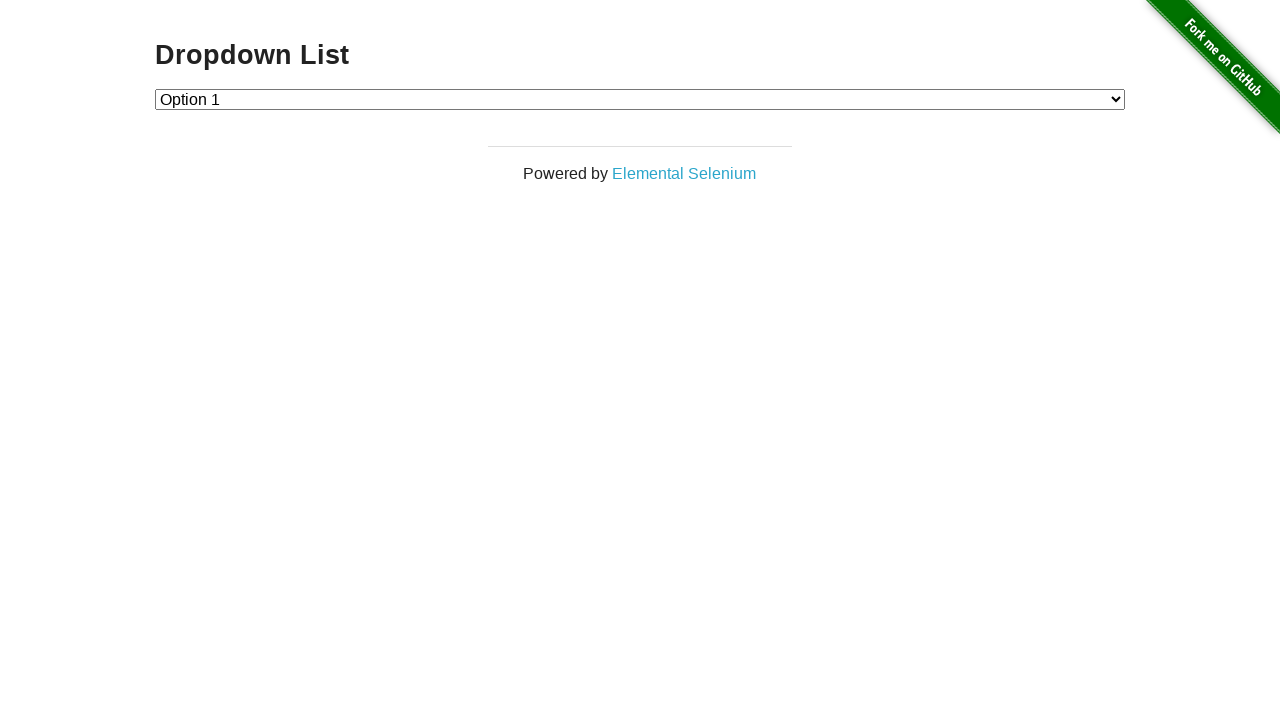

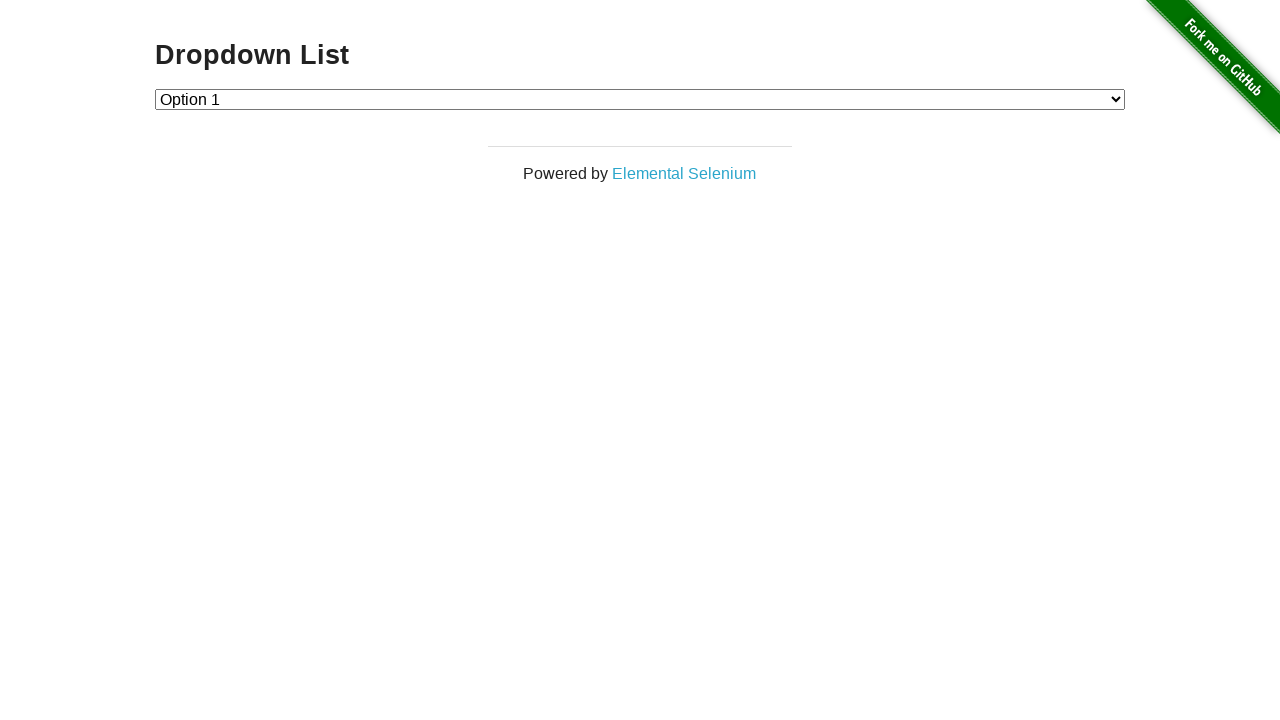